Adds two items to the shopping cart by adding one phone, navigating back to home, and adding another

Starting URL: https://www.demoblaze.com

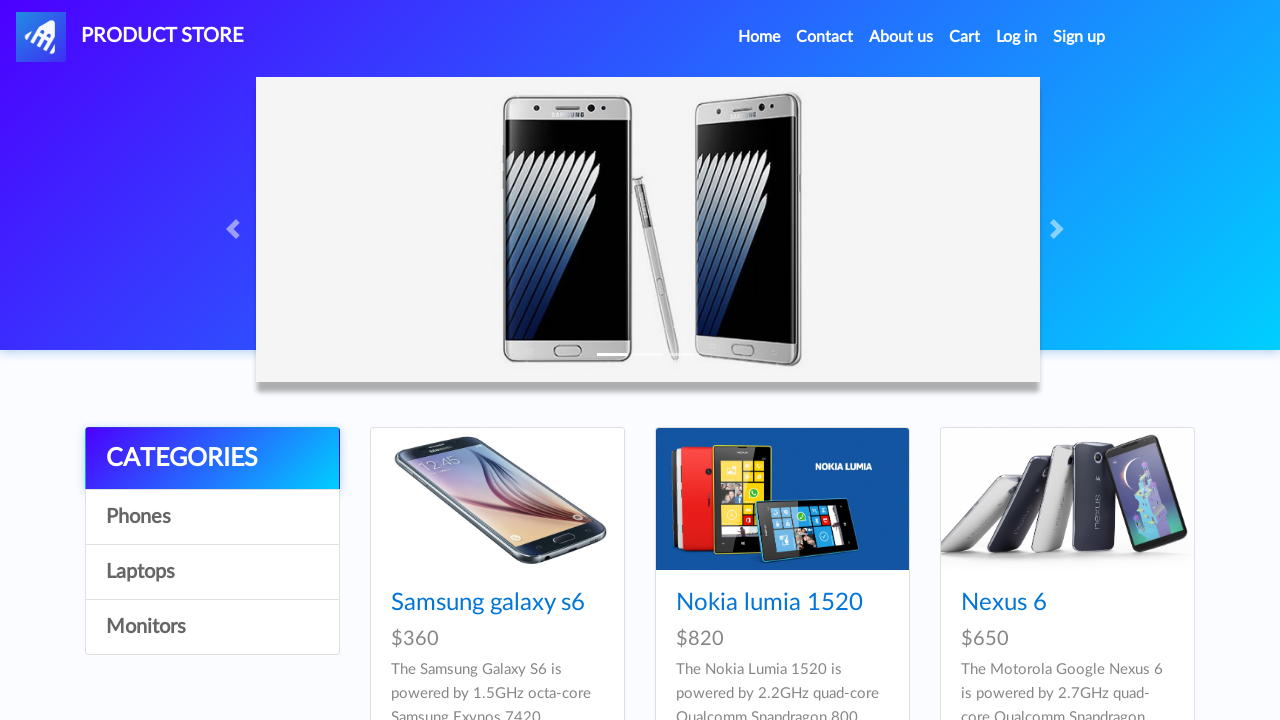

Clicked on Phones category at (212, 517) on text=Phones
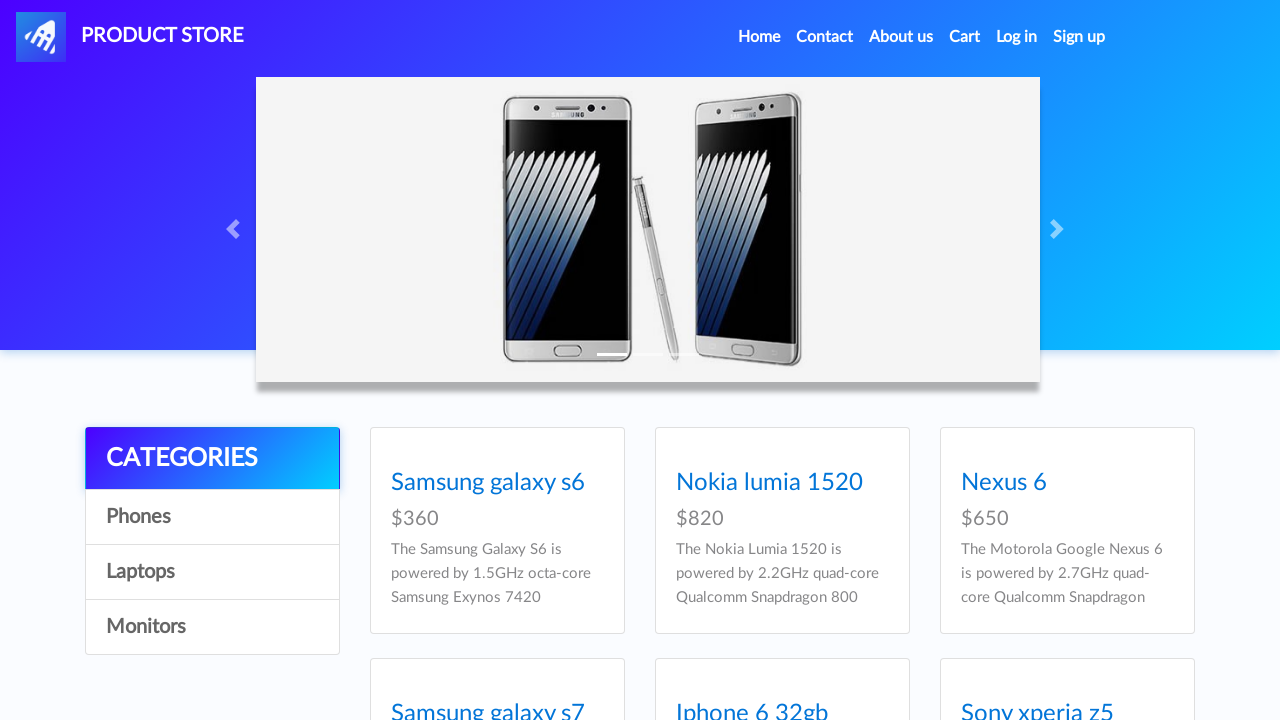

Clicked on the first phone item at (497, 603) on .card-title >> nth=0
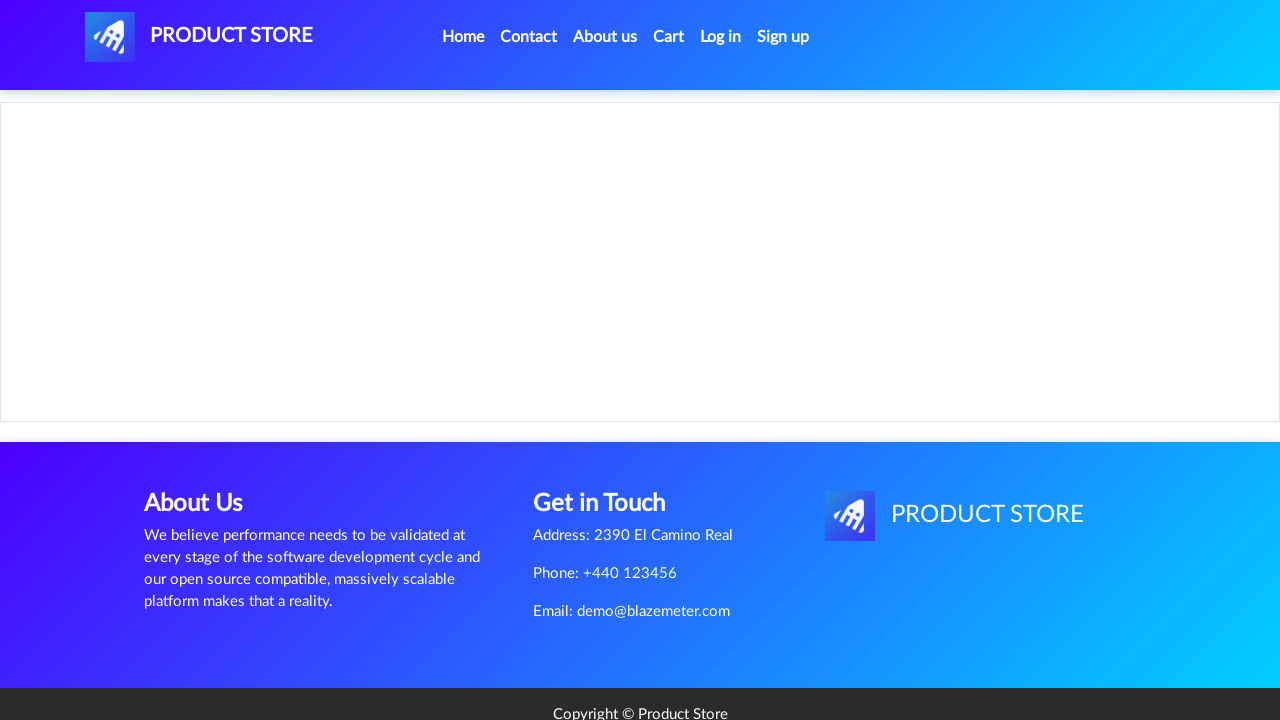

Clicked Add to cart button for first item at (610, 440) on text=Add to cart
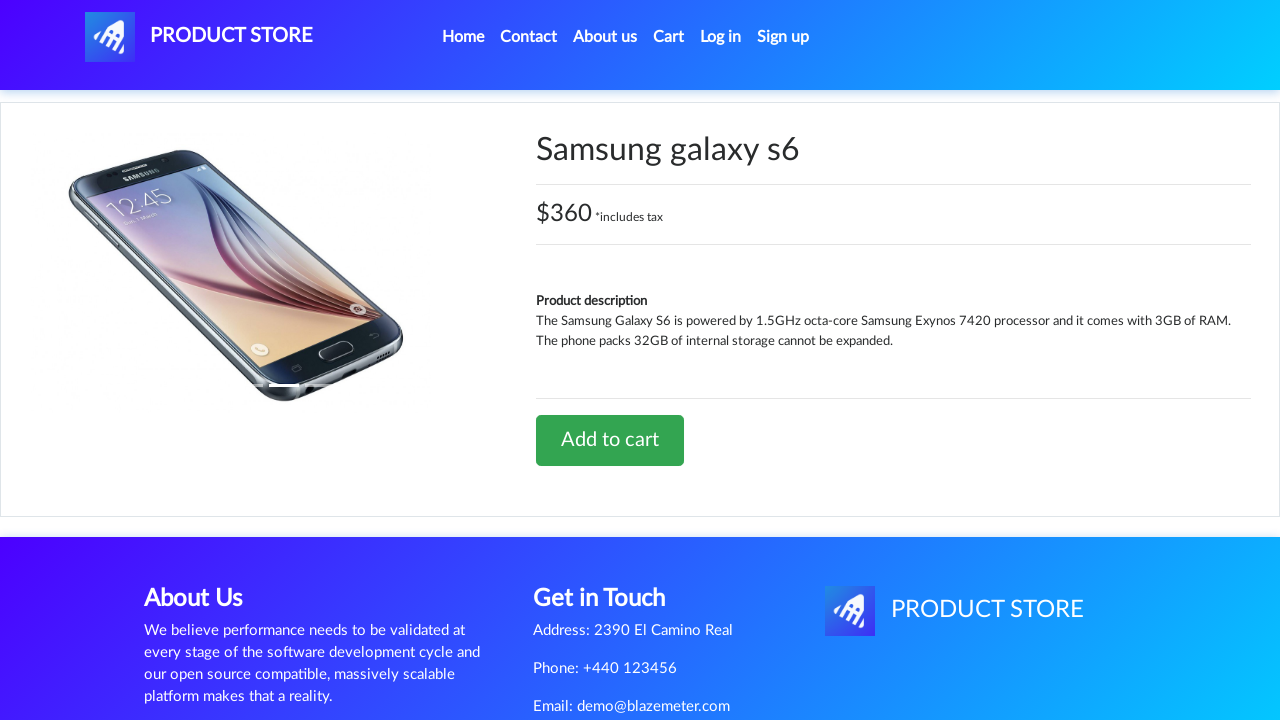

Accepted alert dialog confirming first item added to cart
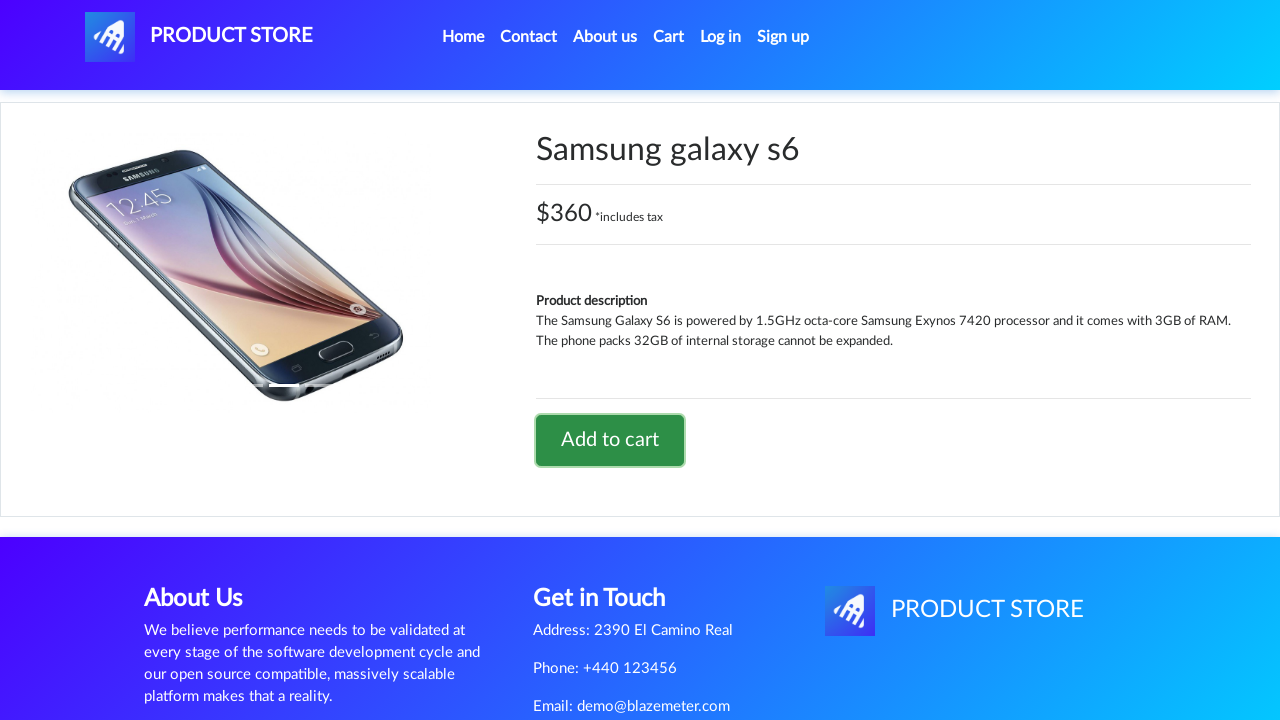

Waited 2 seconds after adding first item
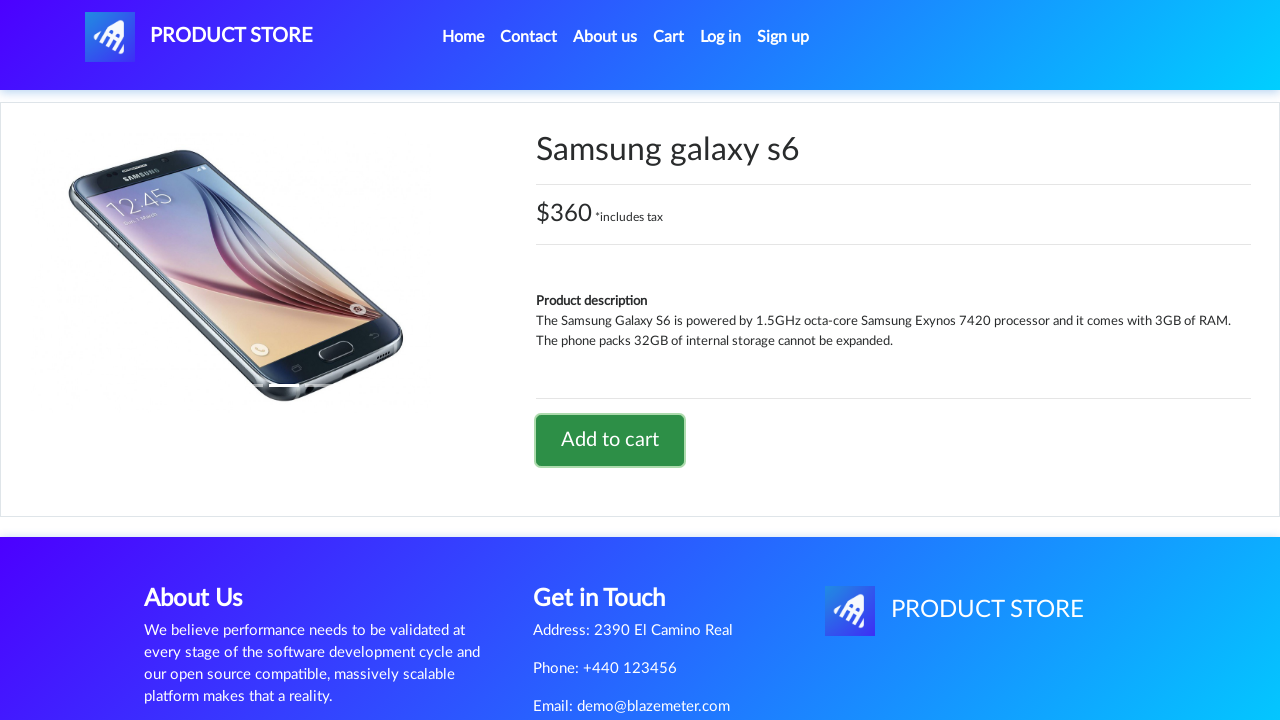

Navigated back to home page
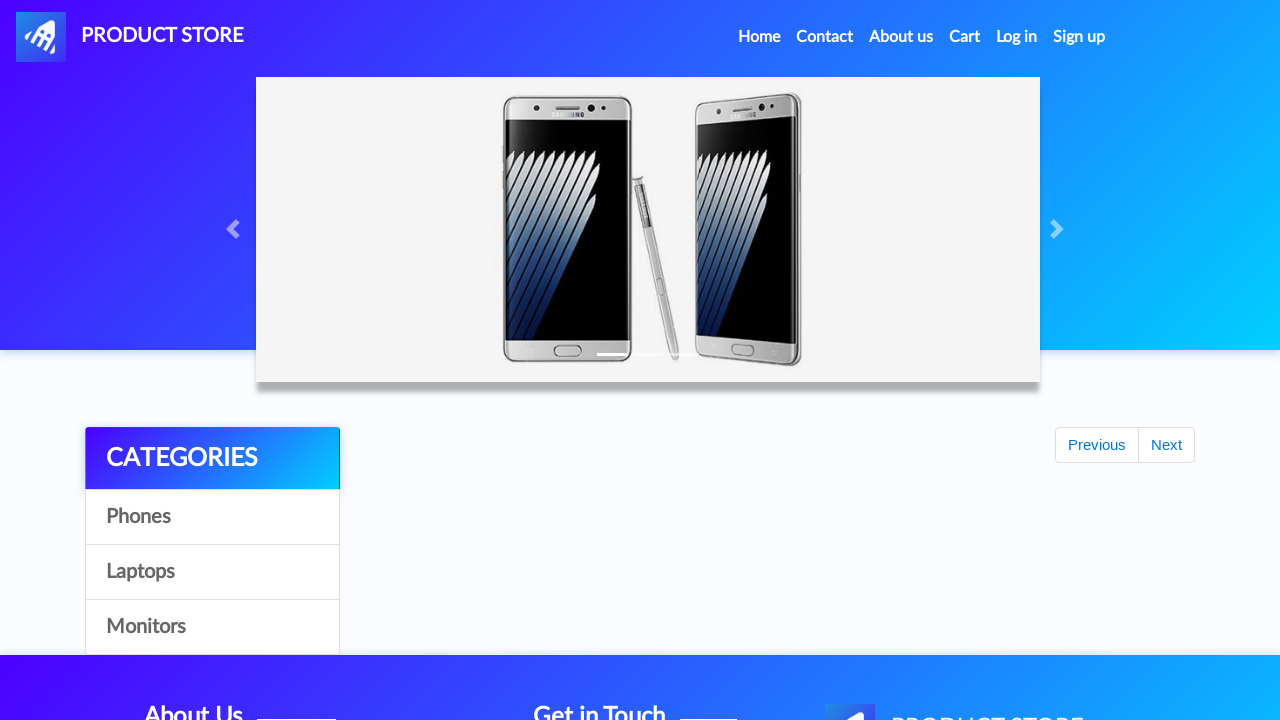

Clicked on Phones category again at (212, 517) on text=Phones
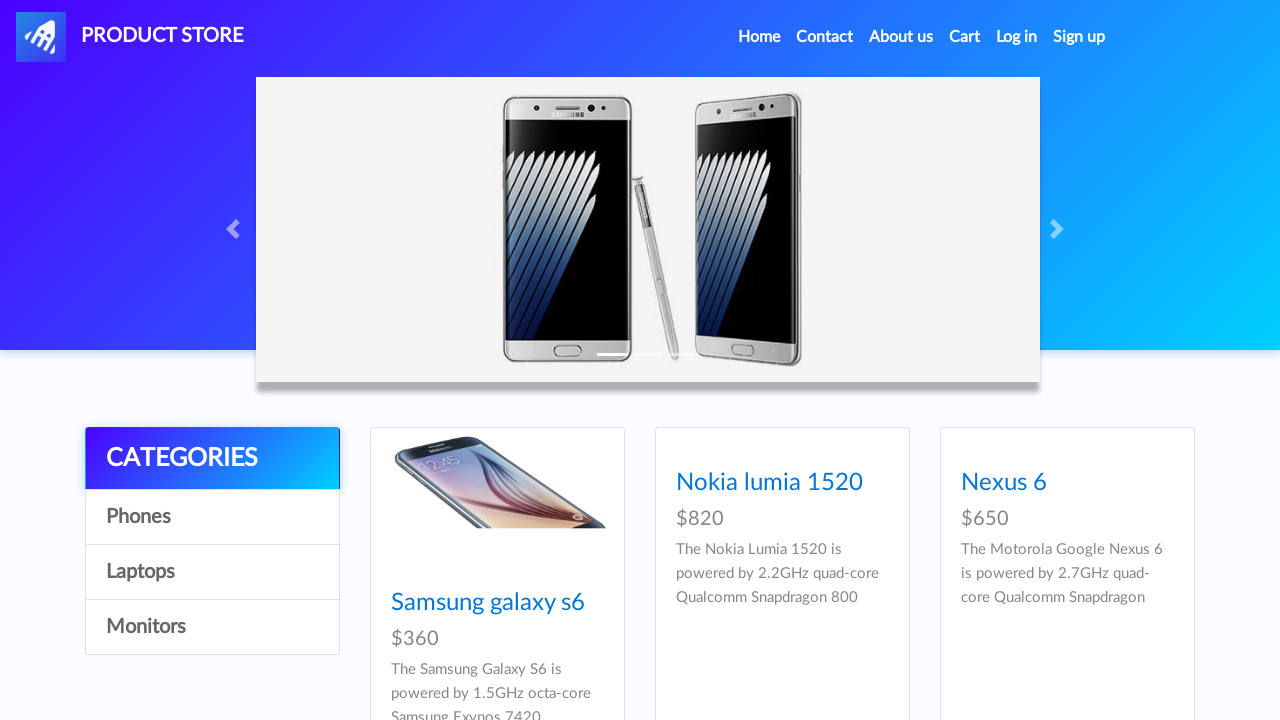

Clicked on the first phone item again at (497, 603) on .card-title >> nth=0
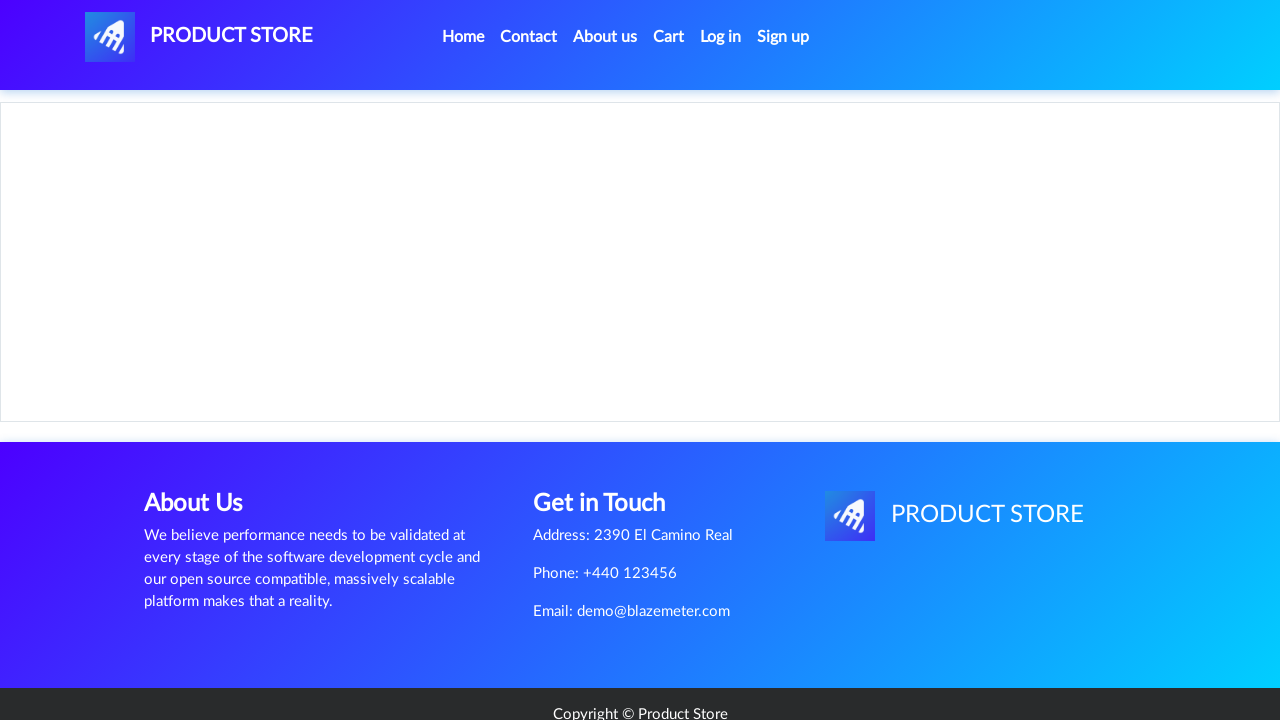

Clicked Add to cart button for second item at (610, 440) on text=Add to cart
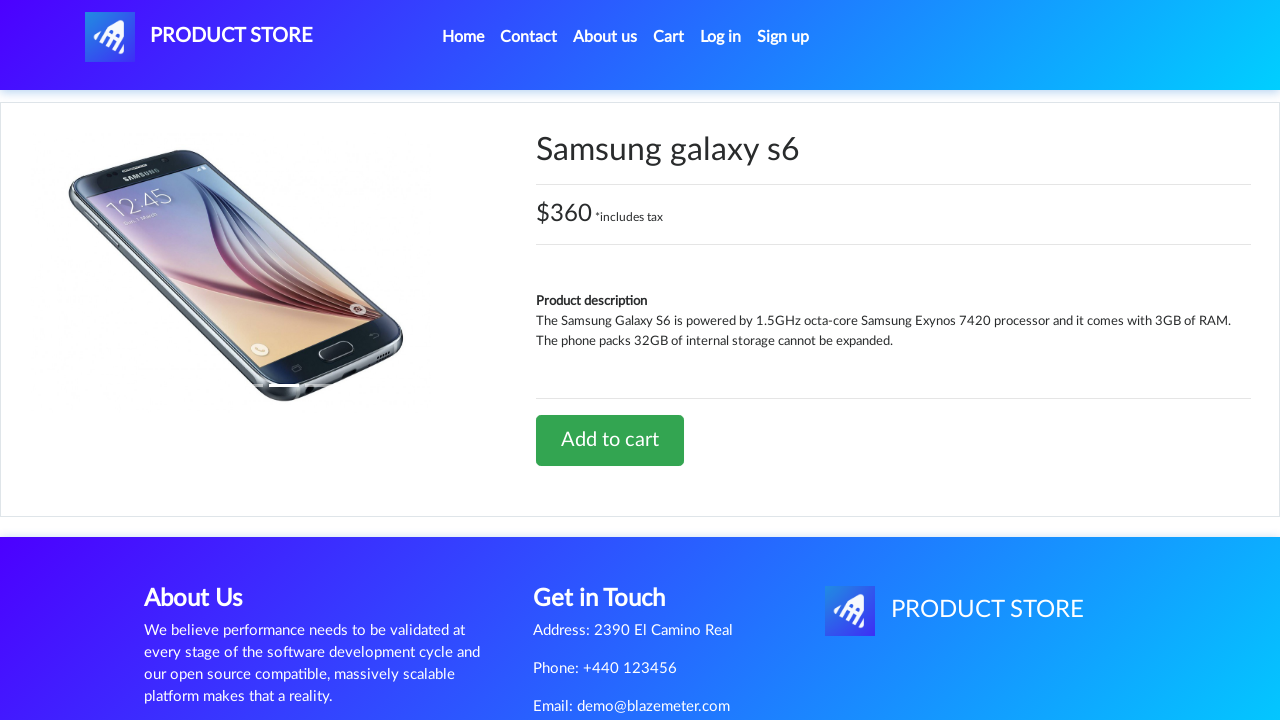

Accepted alert dialog confirming second item added to cart
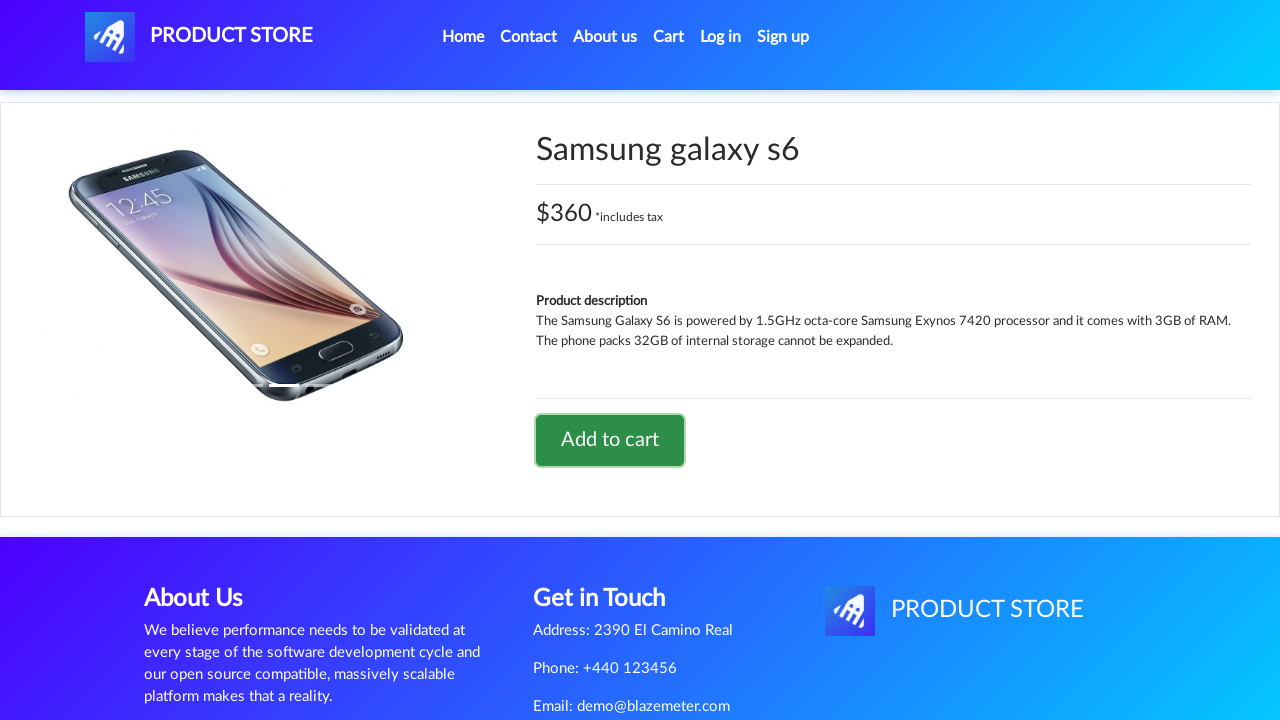

Waited 2 seconds after adding second item
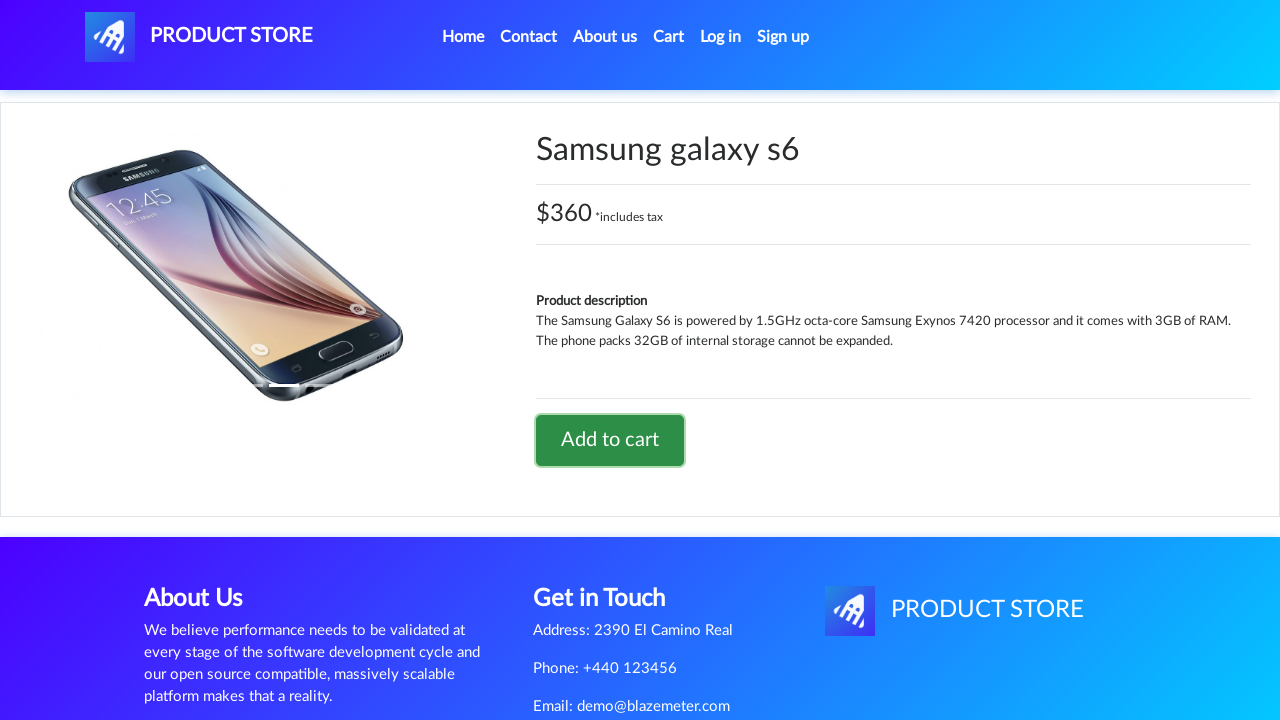

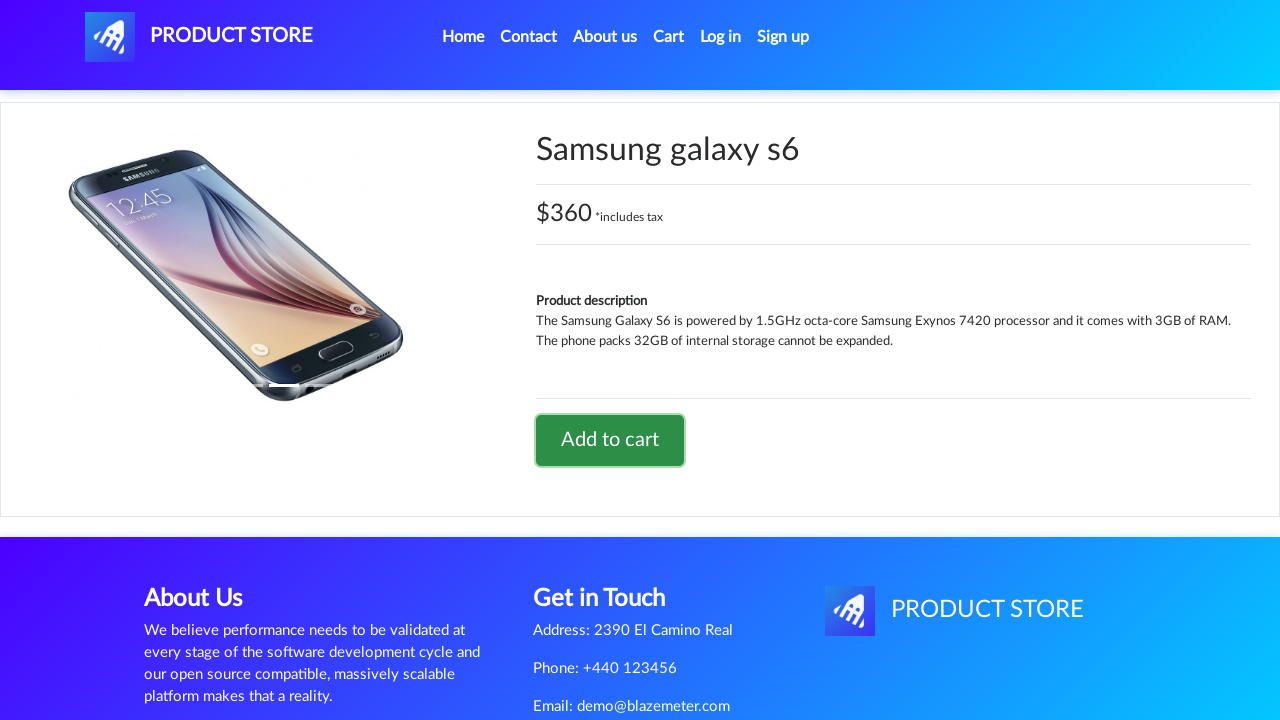